Double clicks on the notes textarea element on the forms page

Starting URL: https://dantegrek.github.io/testautomation-playground/forms.html

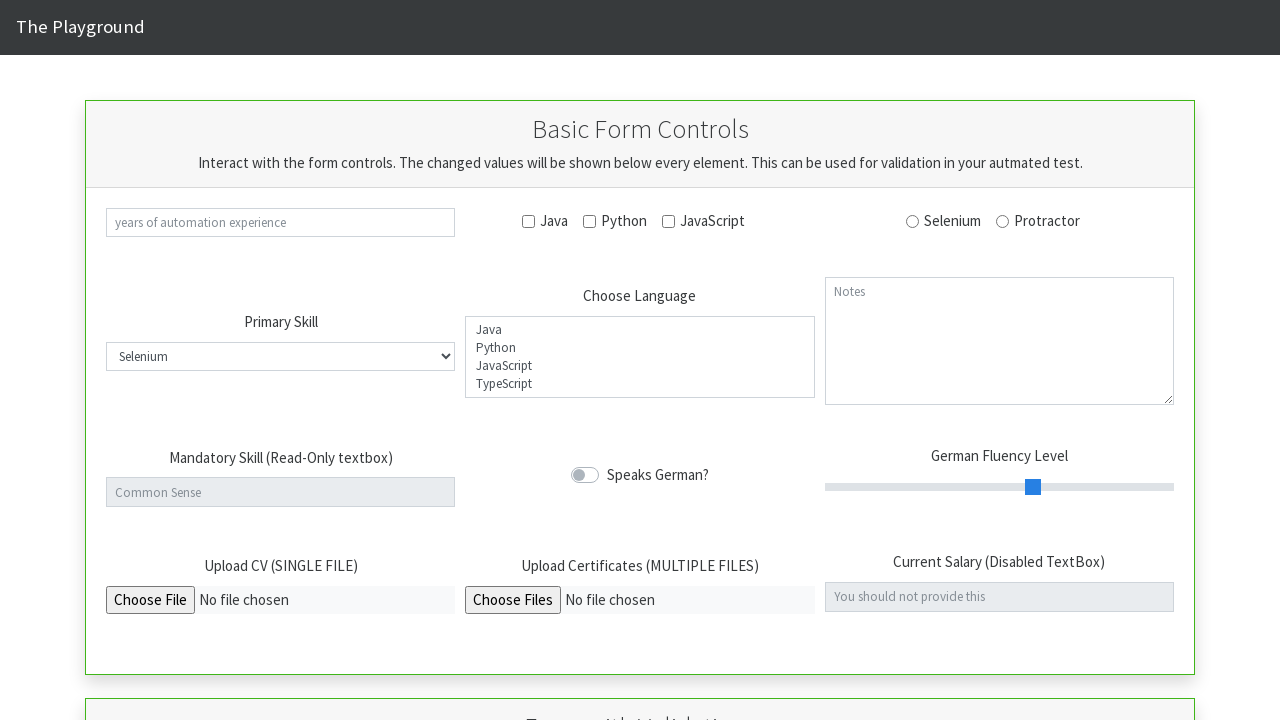

Double clicked on the notes textarea element at (999, 341) on #notes
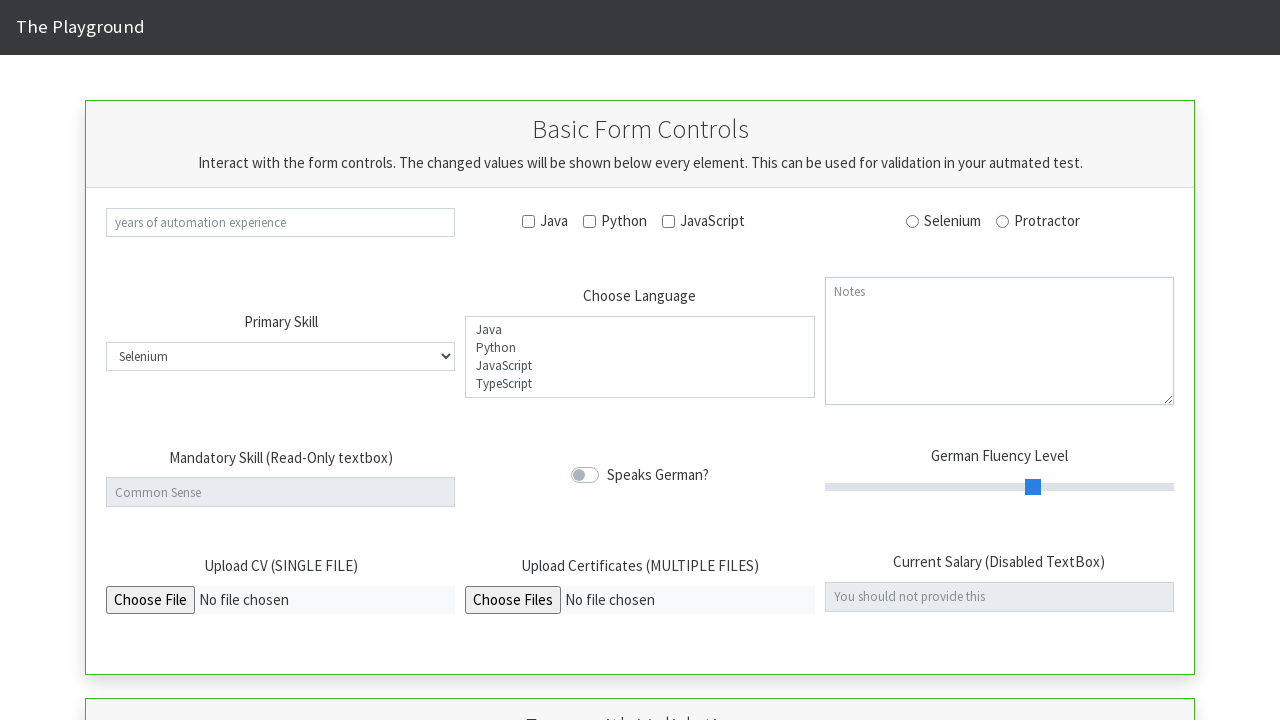

Verified notes textarea element exists
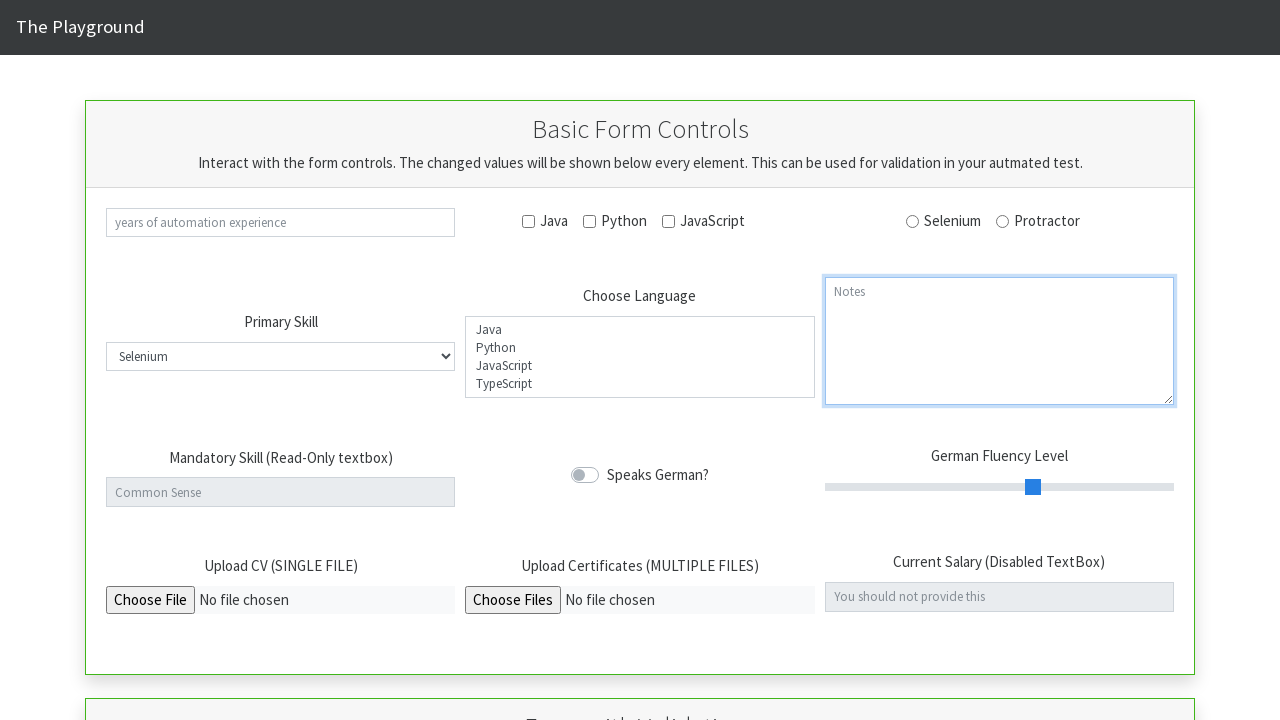

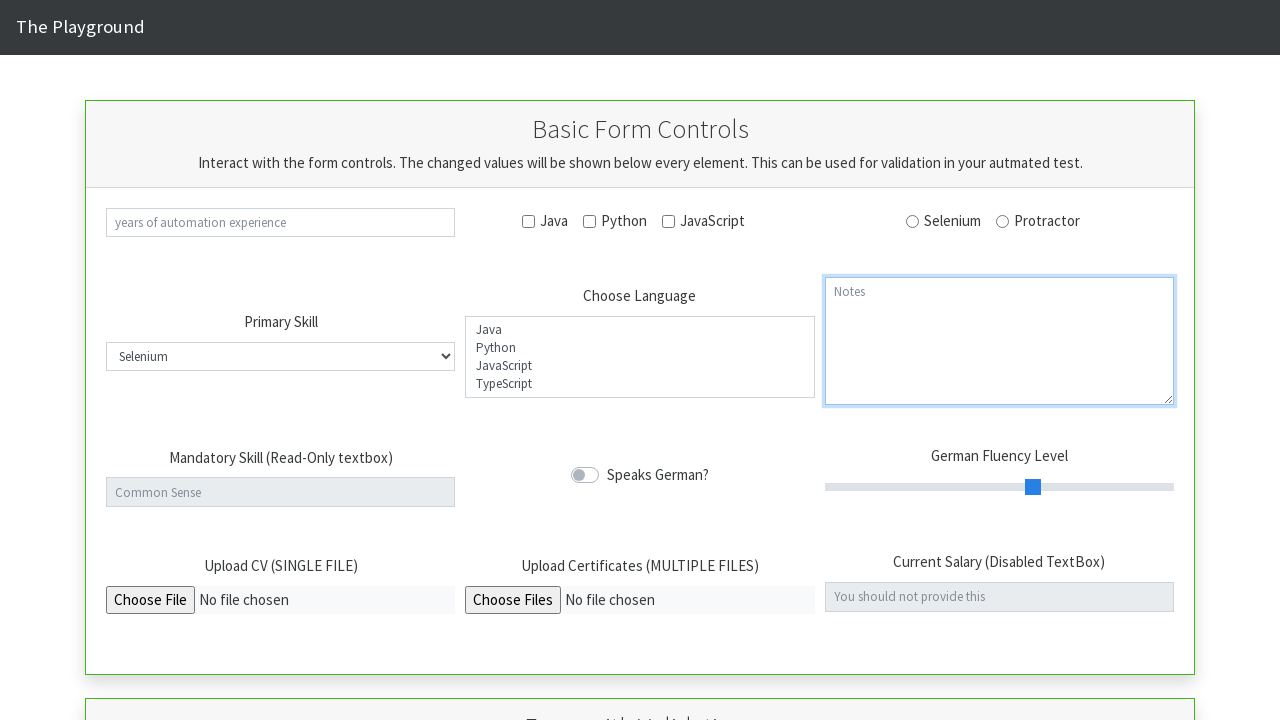